Tests keyboard input functionality by clicking on an input field, pressing the SPACE key, and verifying that the result displays the correct key press.

Starting URL: https://the-internet.herokuapp.com/key_presses

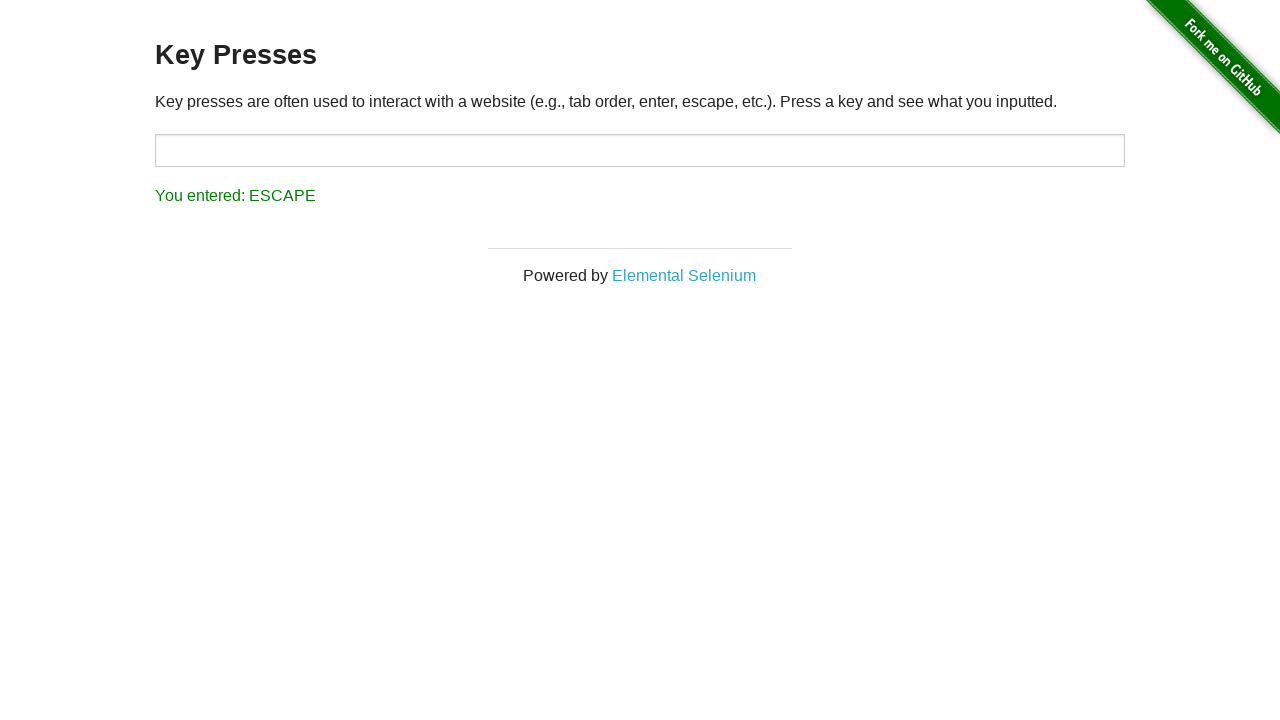

Clicked on the input field with id 'target' at (640, 150) on #target
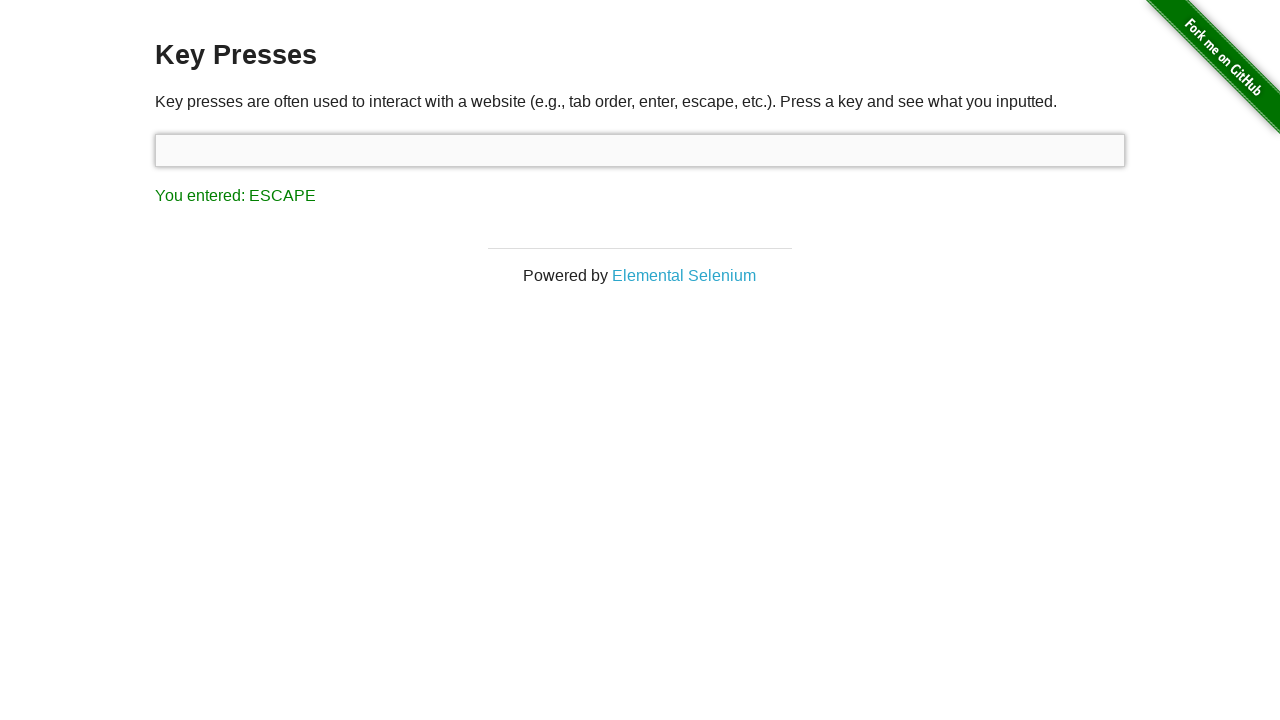

Pressed the SPACE key
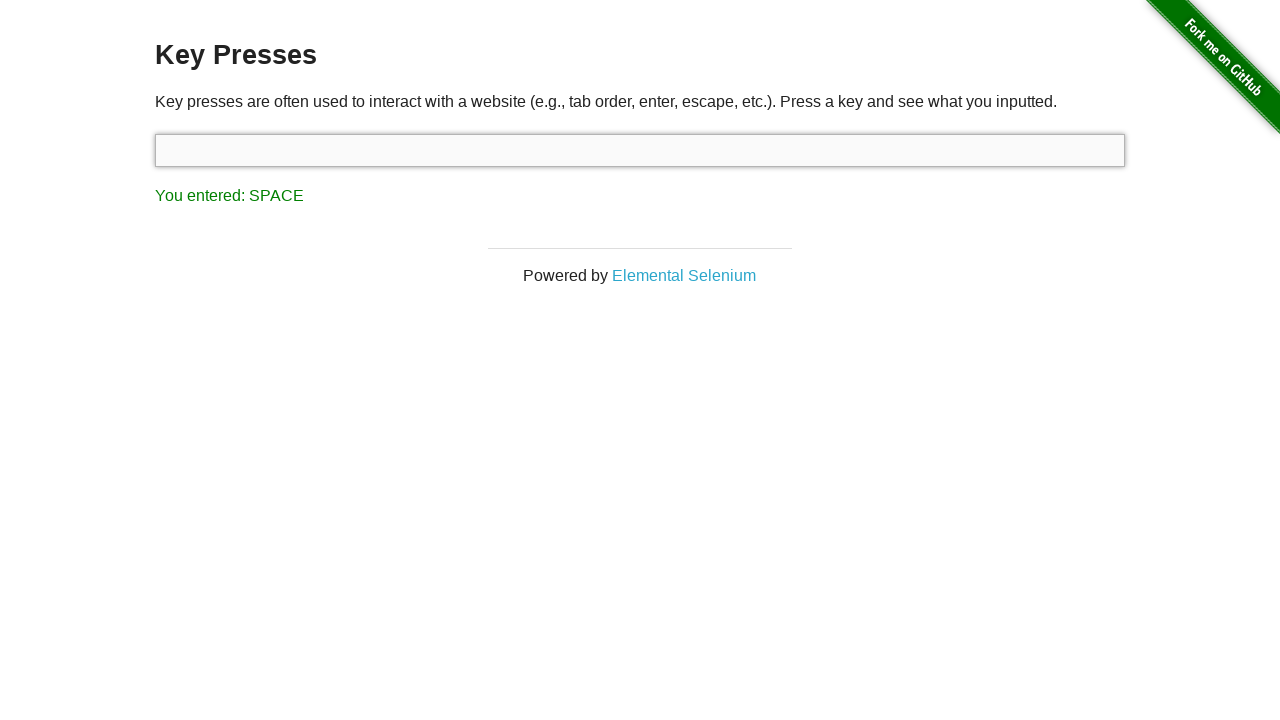

Waited for result element to appear
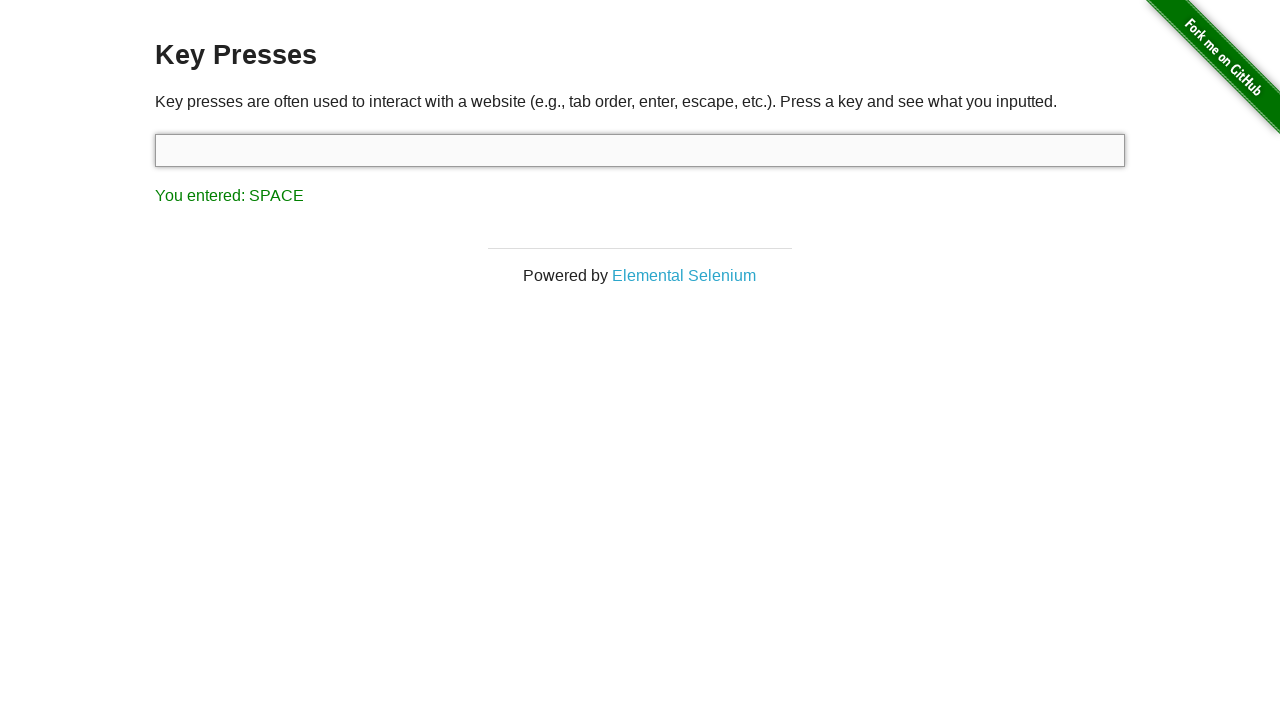

Retrieved result text content
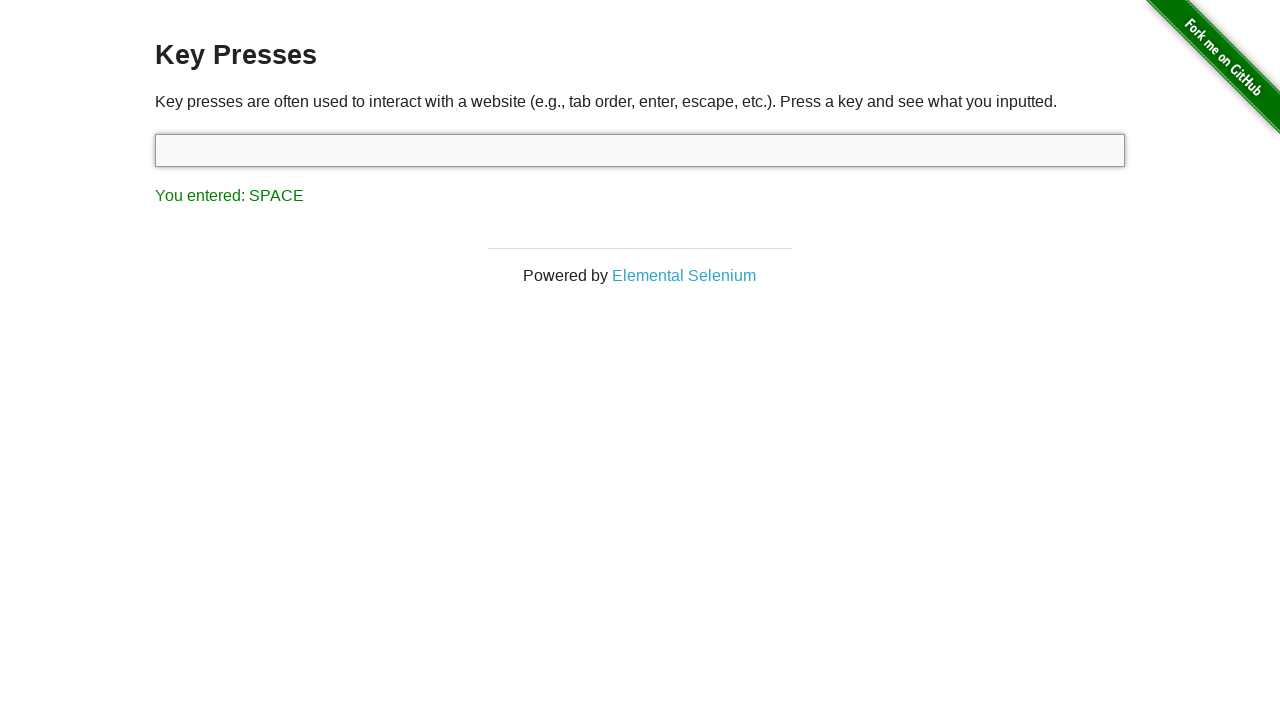

Verified that result contains 'You entered: SPACE'
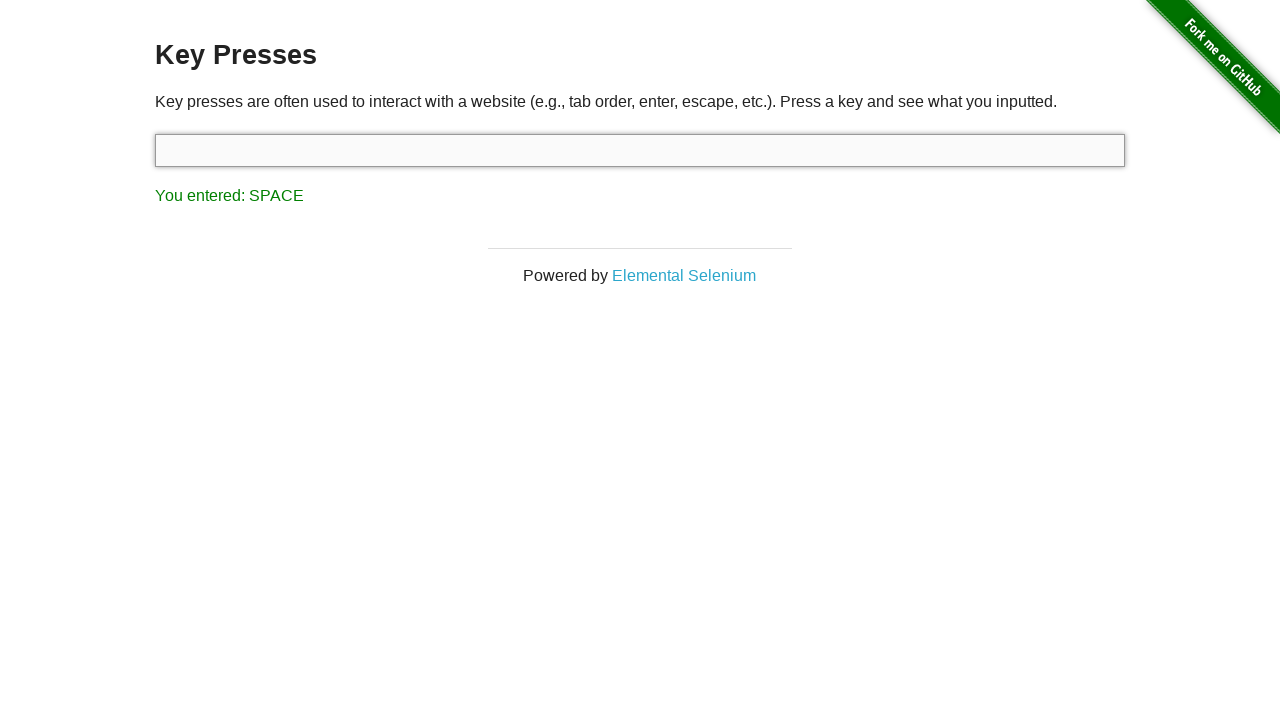

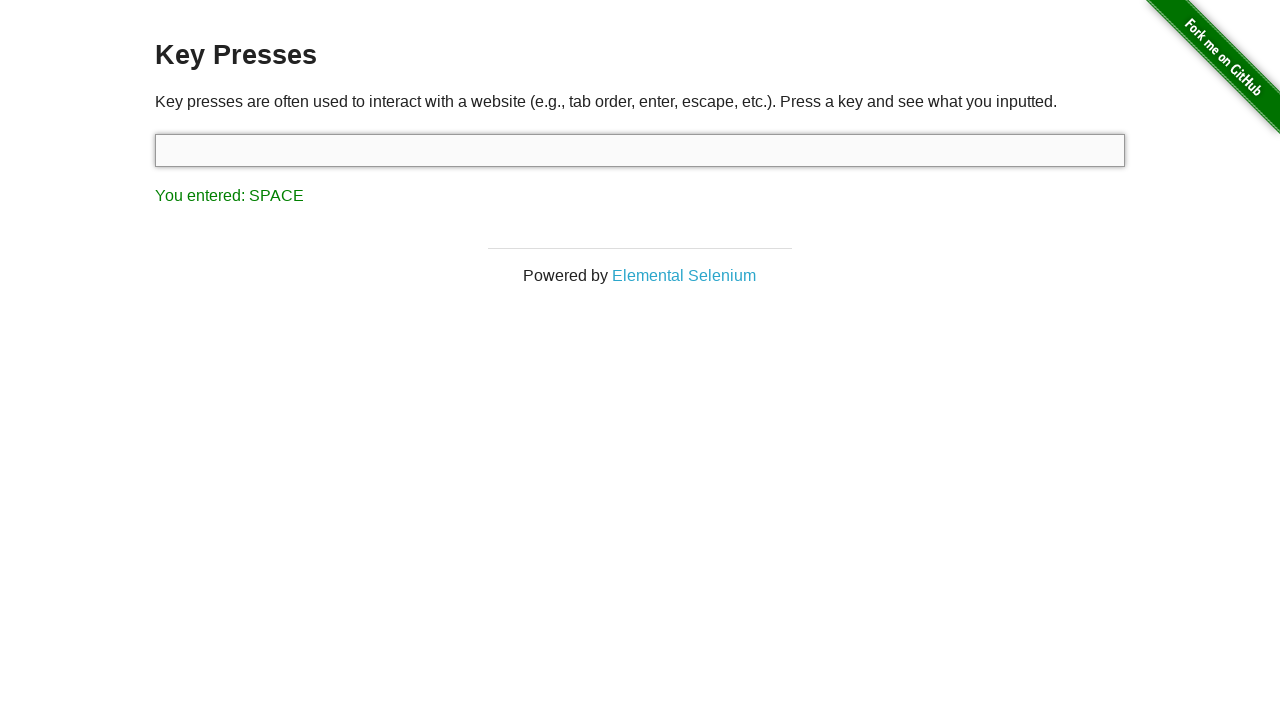